Tests injecting jQuery and jQuery Growl library into a page, then displaying notification messages using growl-style popups in the browser.

Starting URL: http://the-internet.herokuapp.com

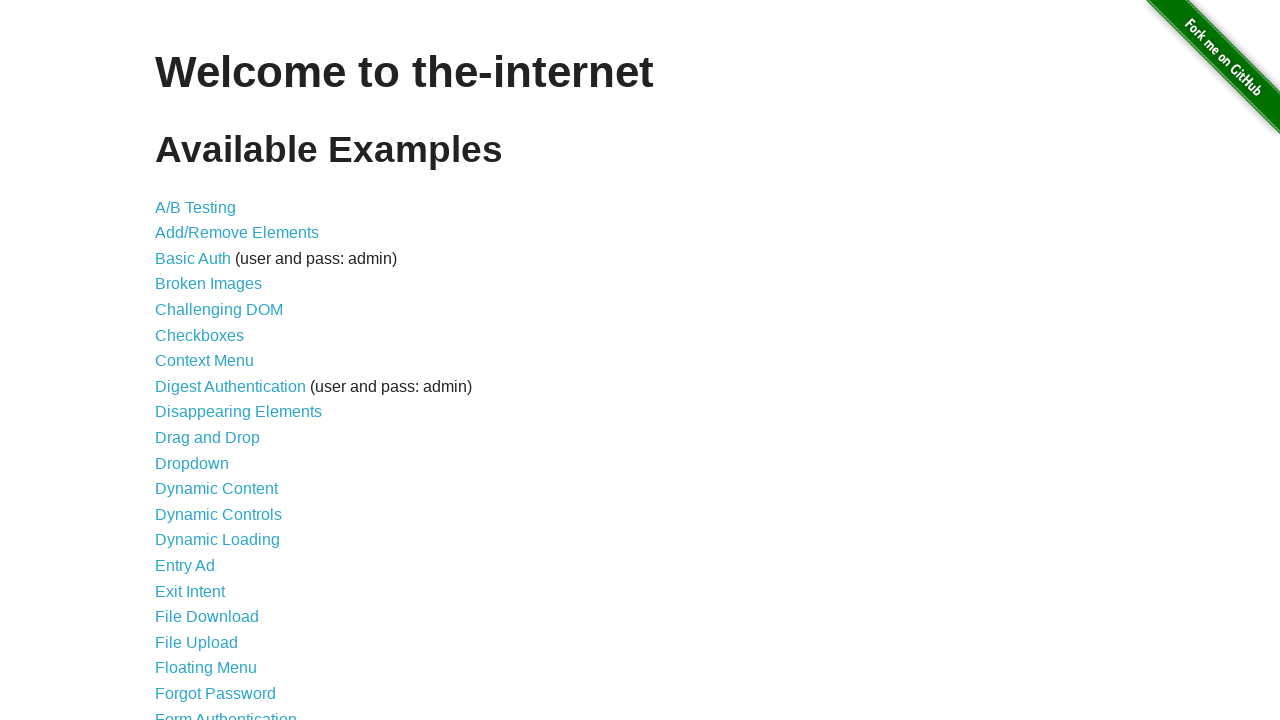

Injected jQuery library into page if not already present
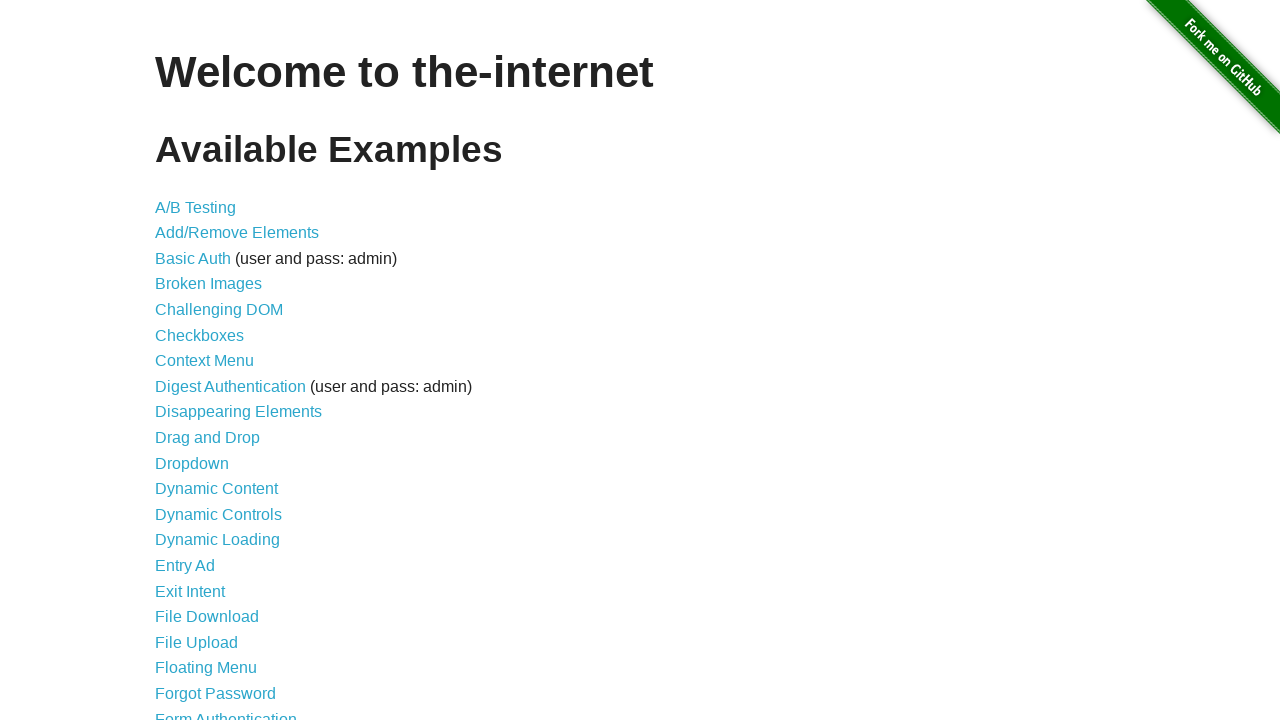

jQuery library finished loading
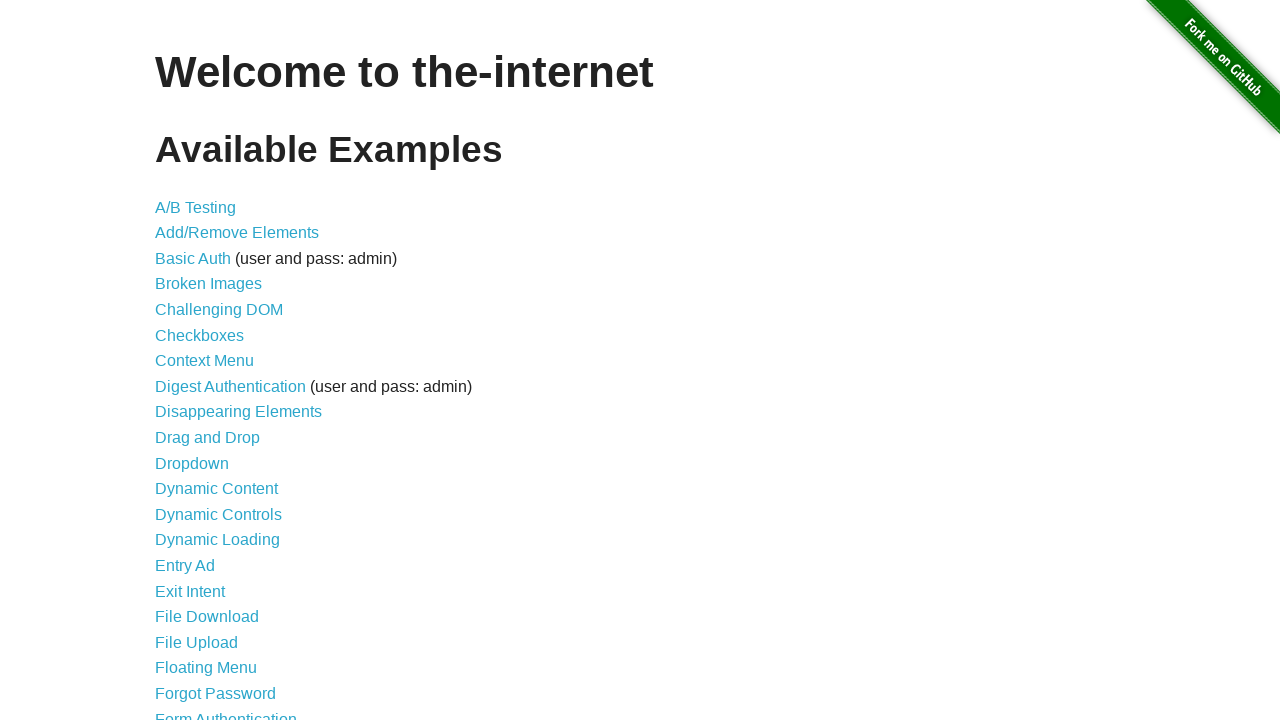

Injected jQuery Growl library into page
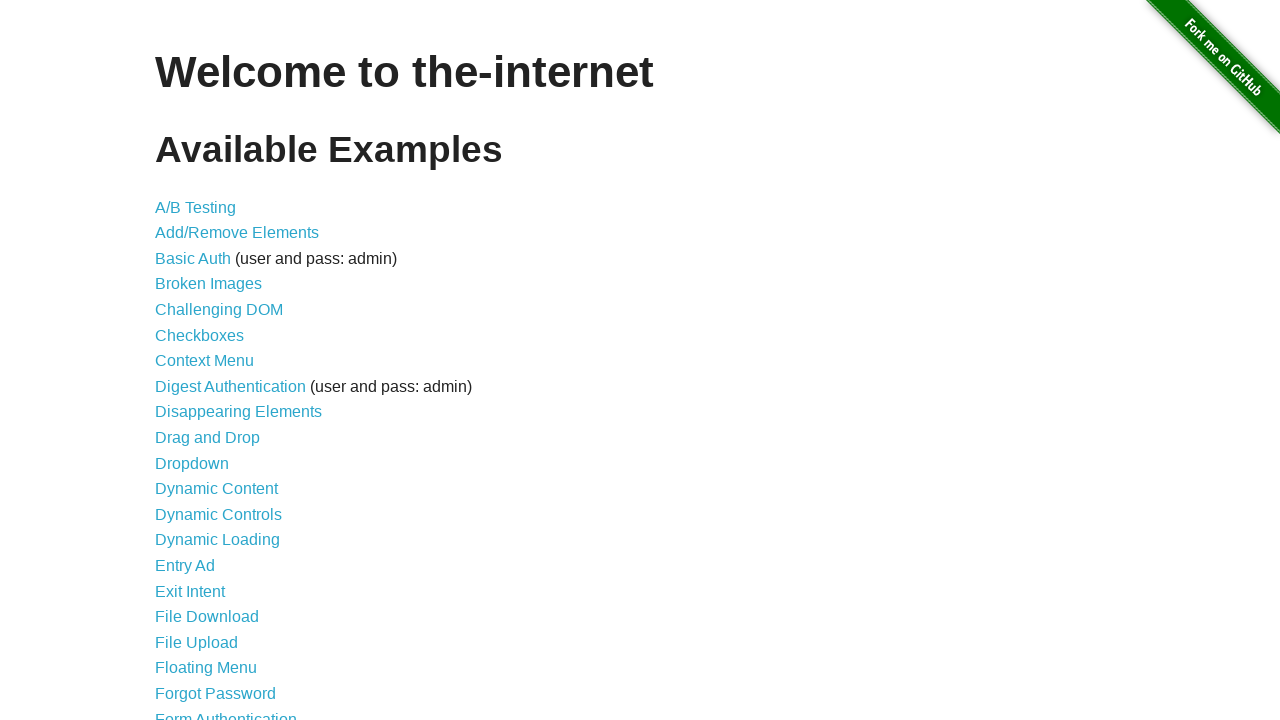

Added jQuery Growl CSS stylesheet to page
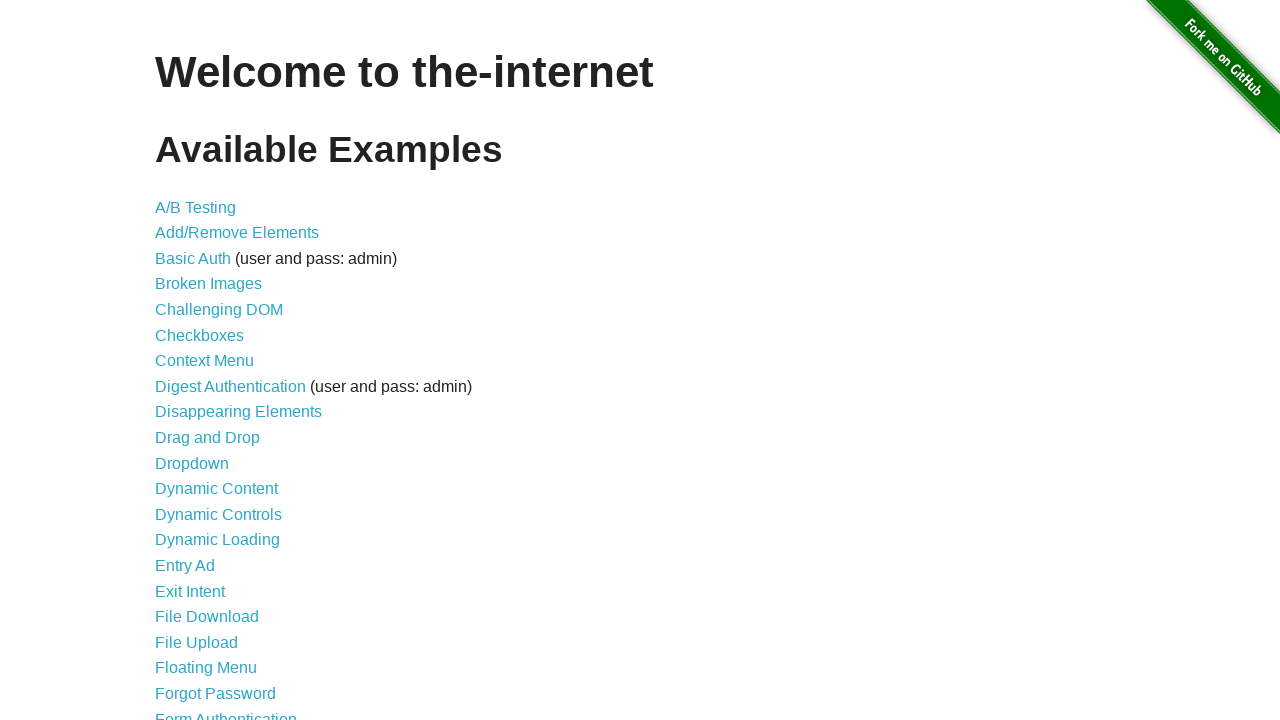

jQuery Growl library finished loading
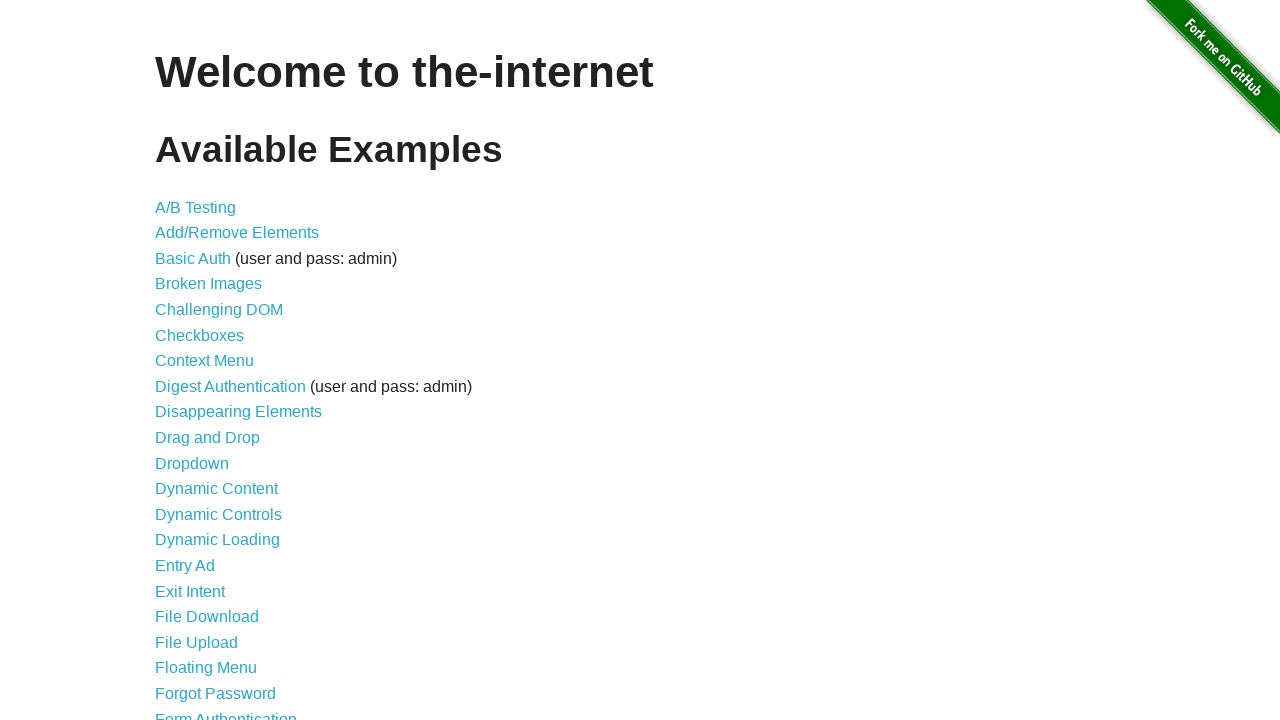

Displayed default growl notification with title 'GET' and message '/'
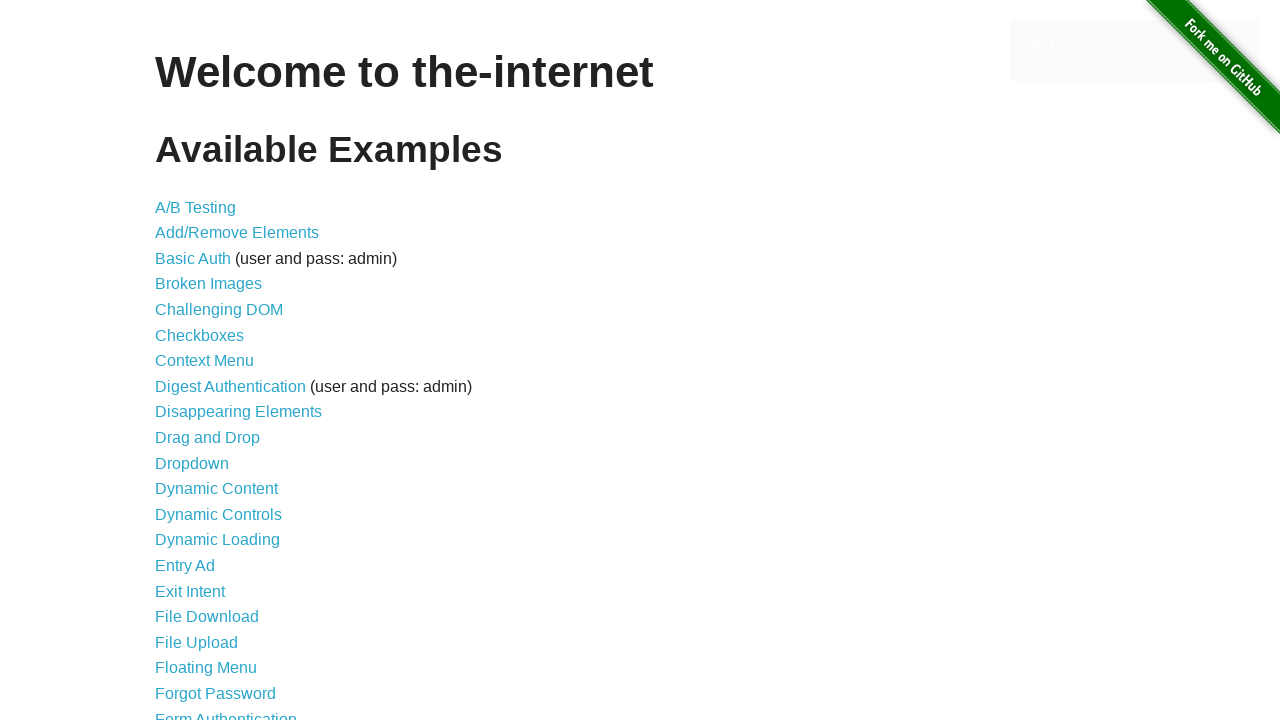

Displayed error-style growl notification with title 'ERROR'
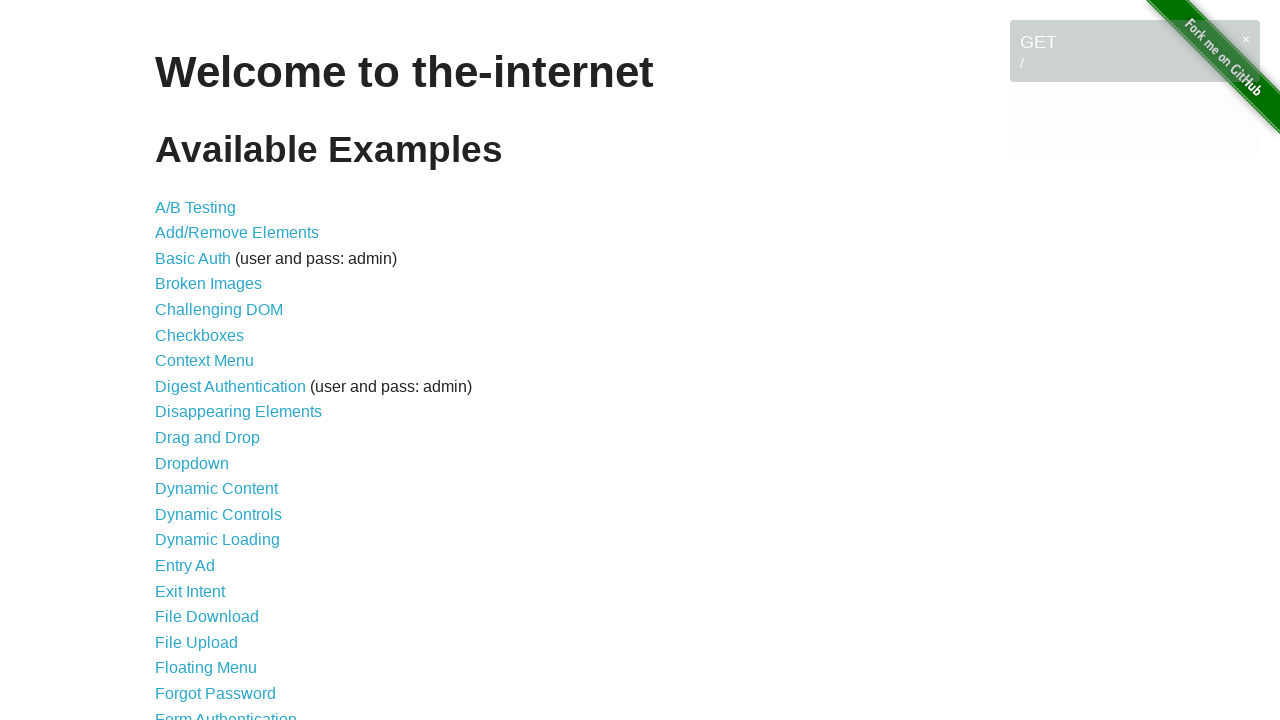

Displayed notice-style growl notification with title 'Notice'
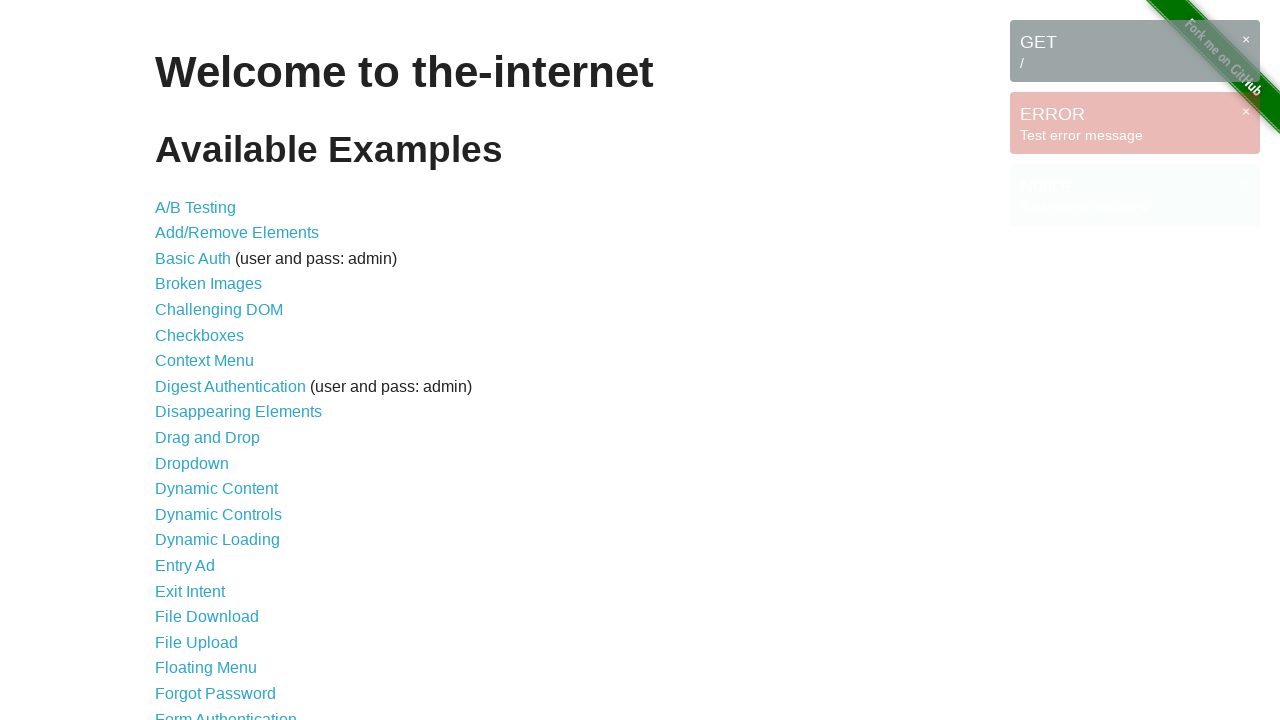

Displayed warning-style growl notification with title 'Warning!'
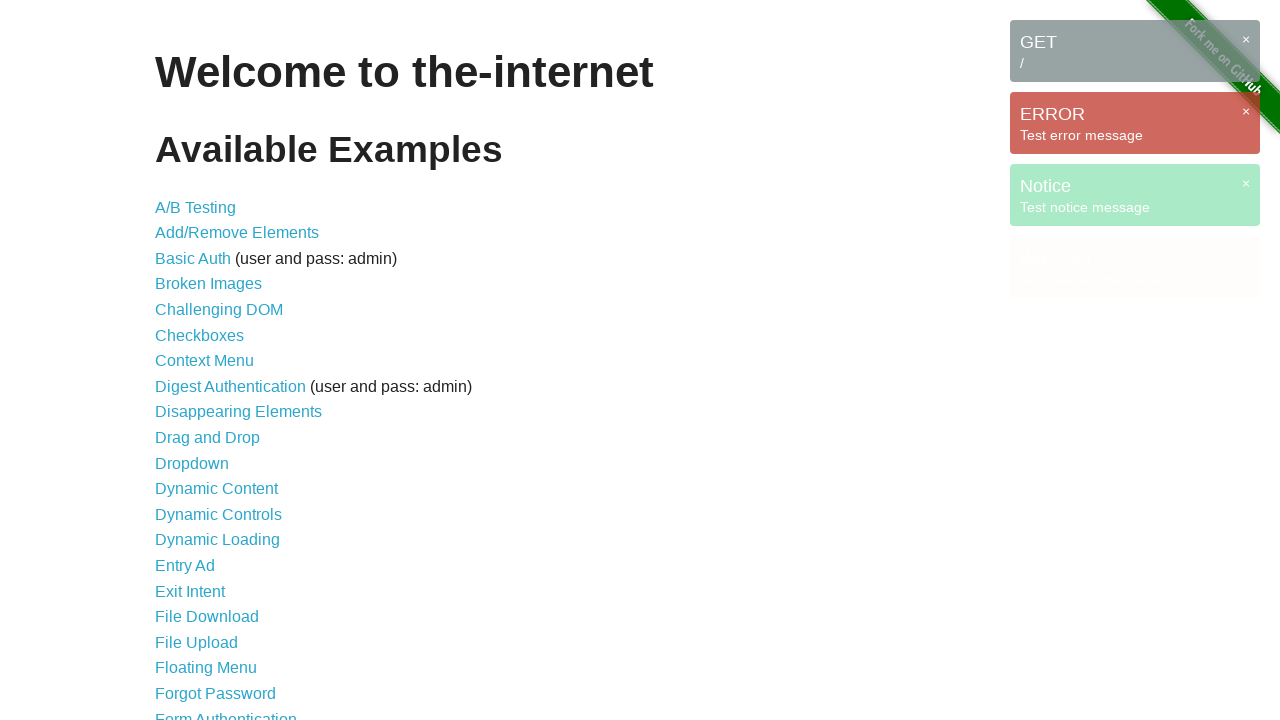

Waited 3 seconds to observe all growl notifications
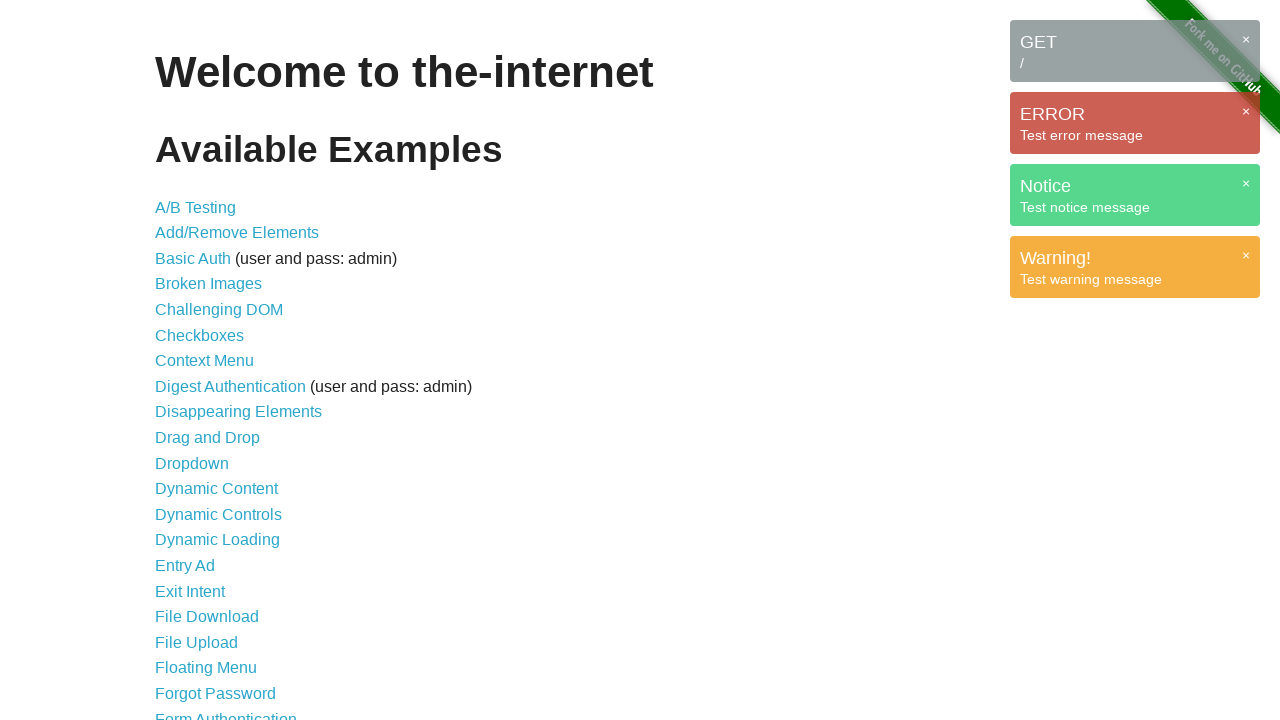

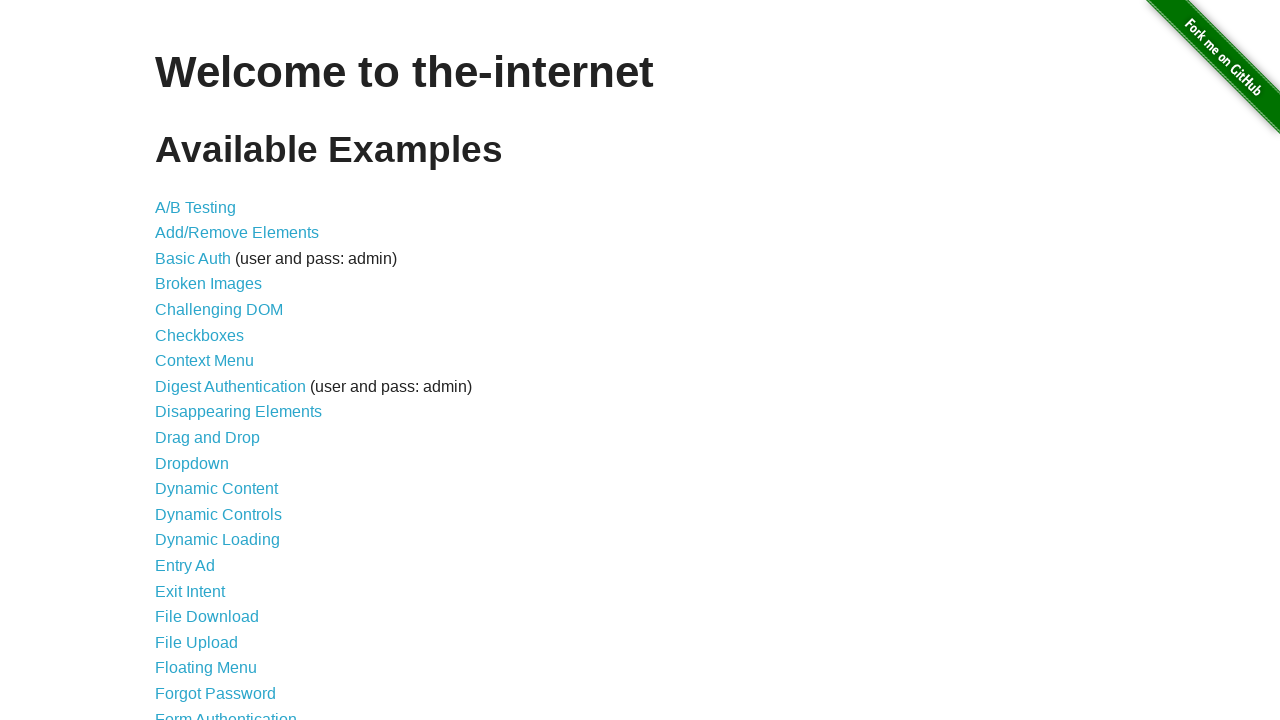